Navigates to SugarCRM homepage and verifies the page loads successfully

Starting URL: https://www.sugarcrm.com/

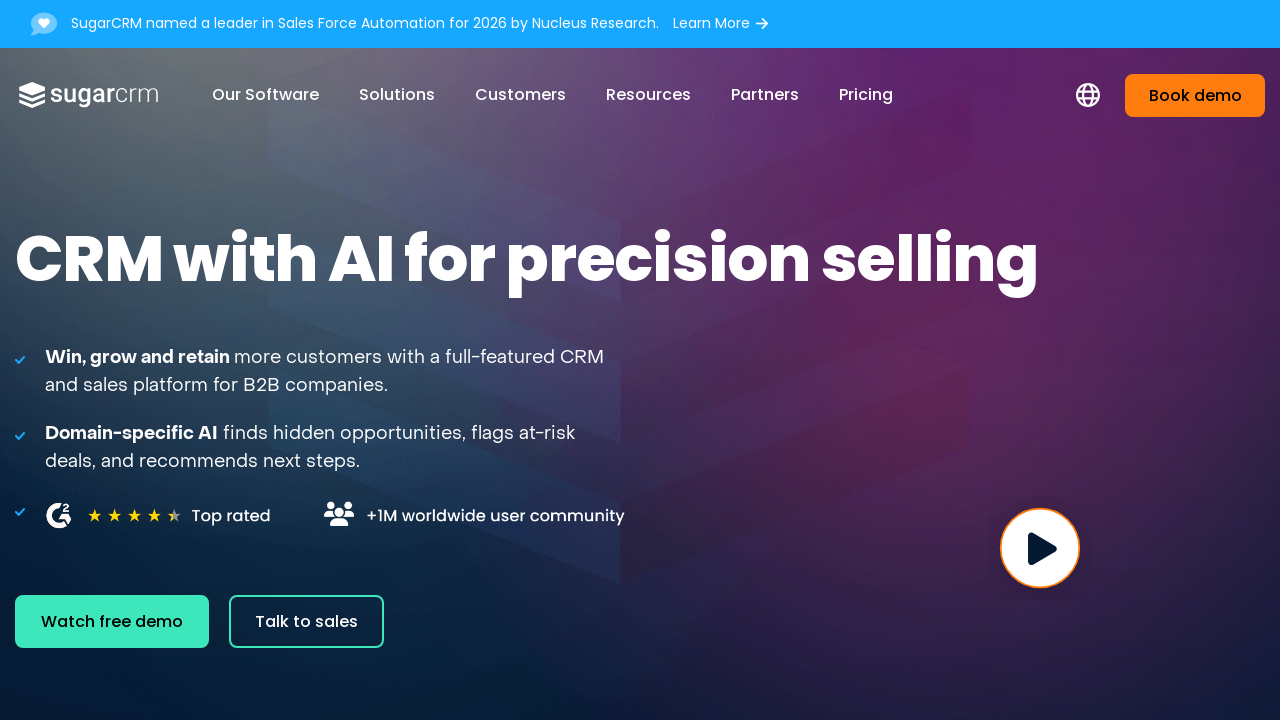

Navigated to SugarCRM homepage
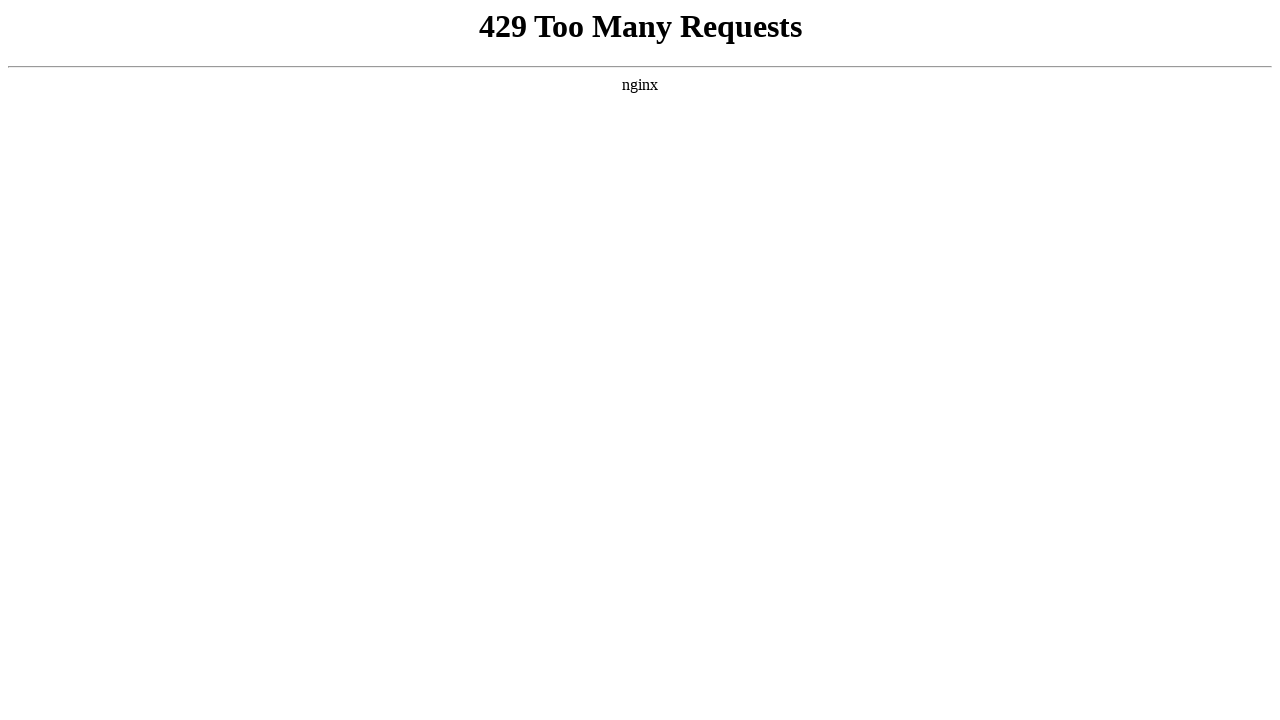

Page DOM content fully loaded
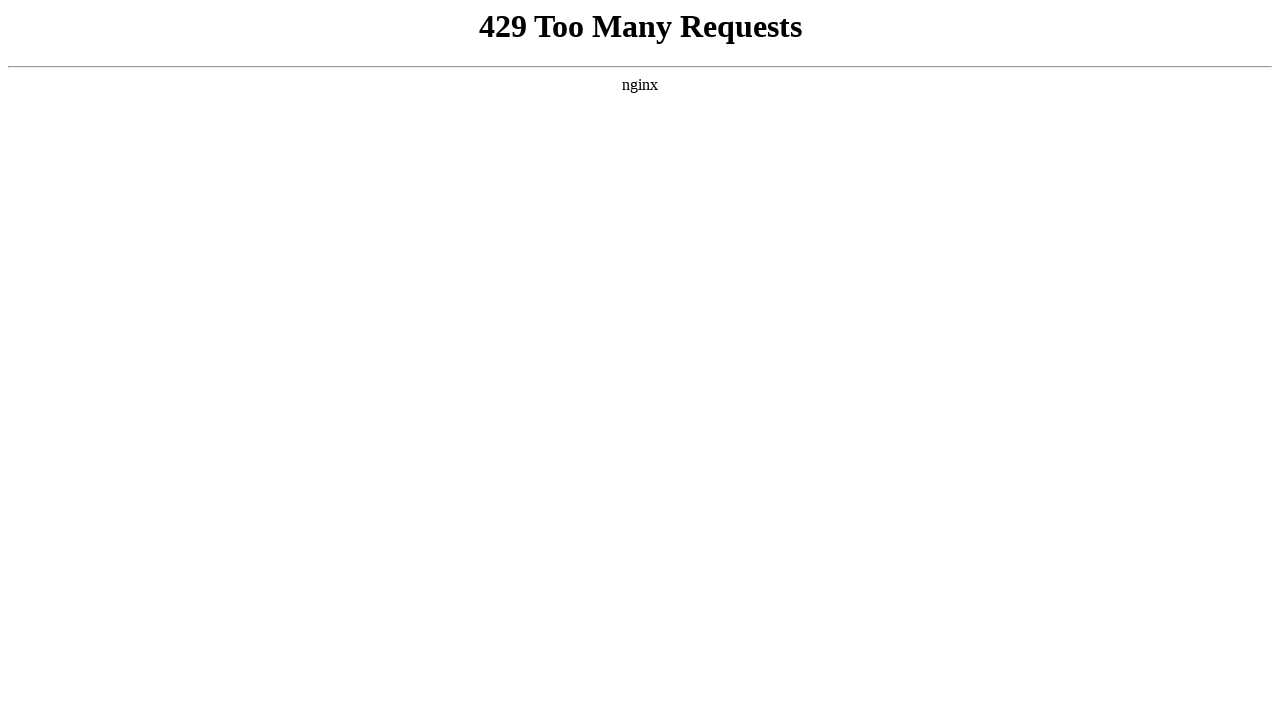

Verified page URL matches SugarCRM homepage
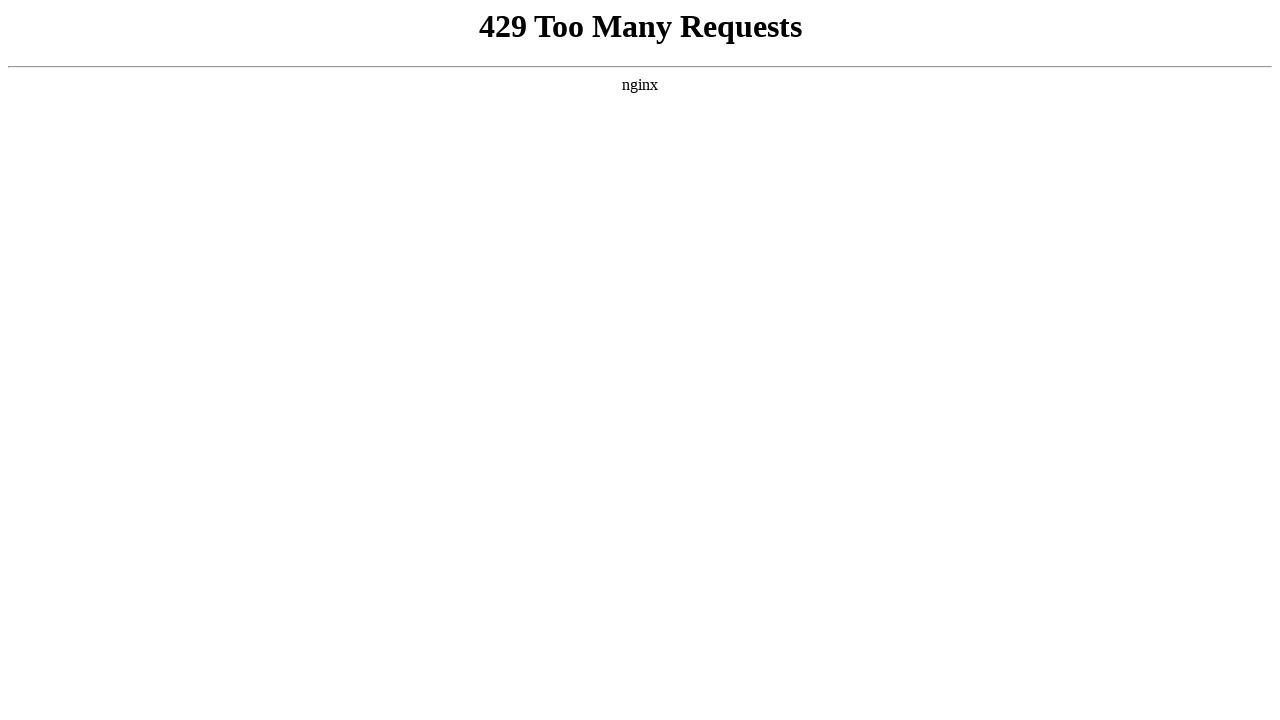

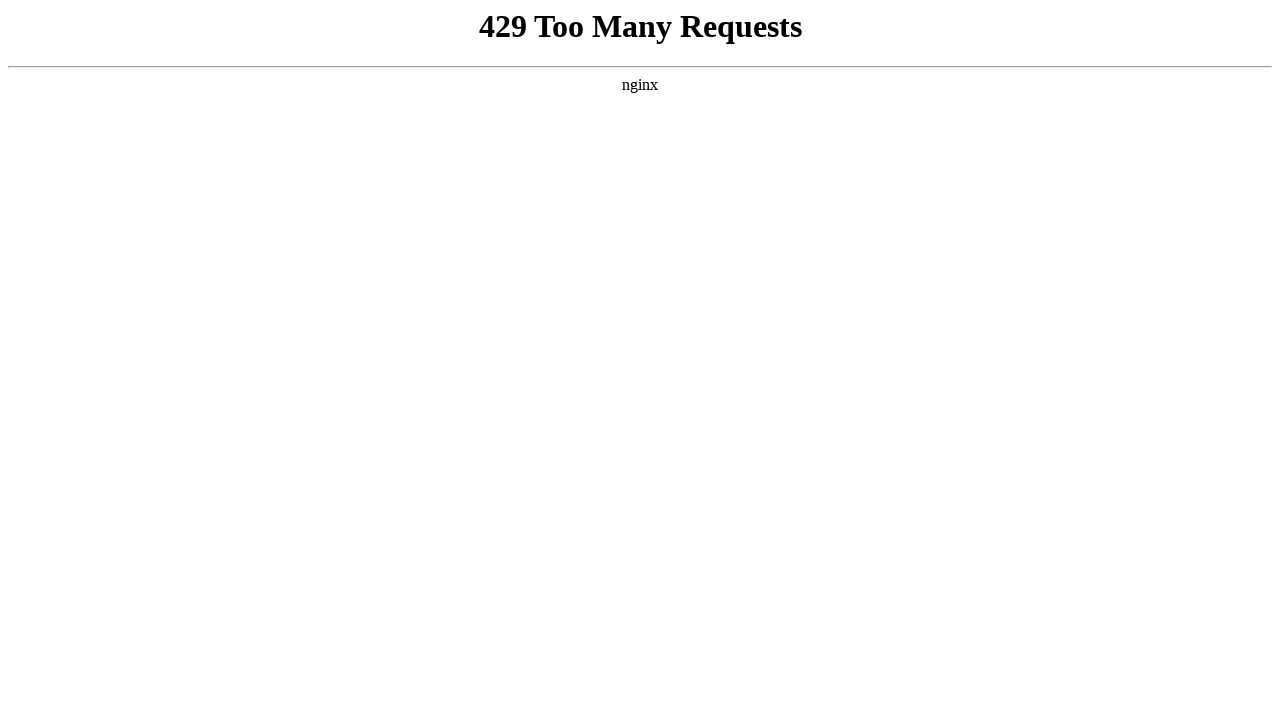